Tests iframe switching and JavaScript prompt handling by navigating to a W3Schools demo page, switching to an iframe, clicking a button that triggers a prompt, entering text, and verifying the result.

Starting URL: https://www.w3schools.com/js/tryit.asp?filename=tryjs_prompt

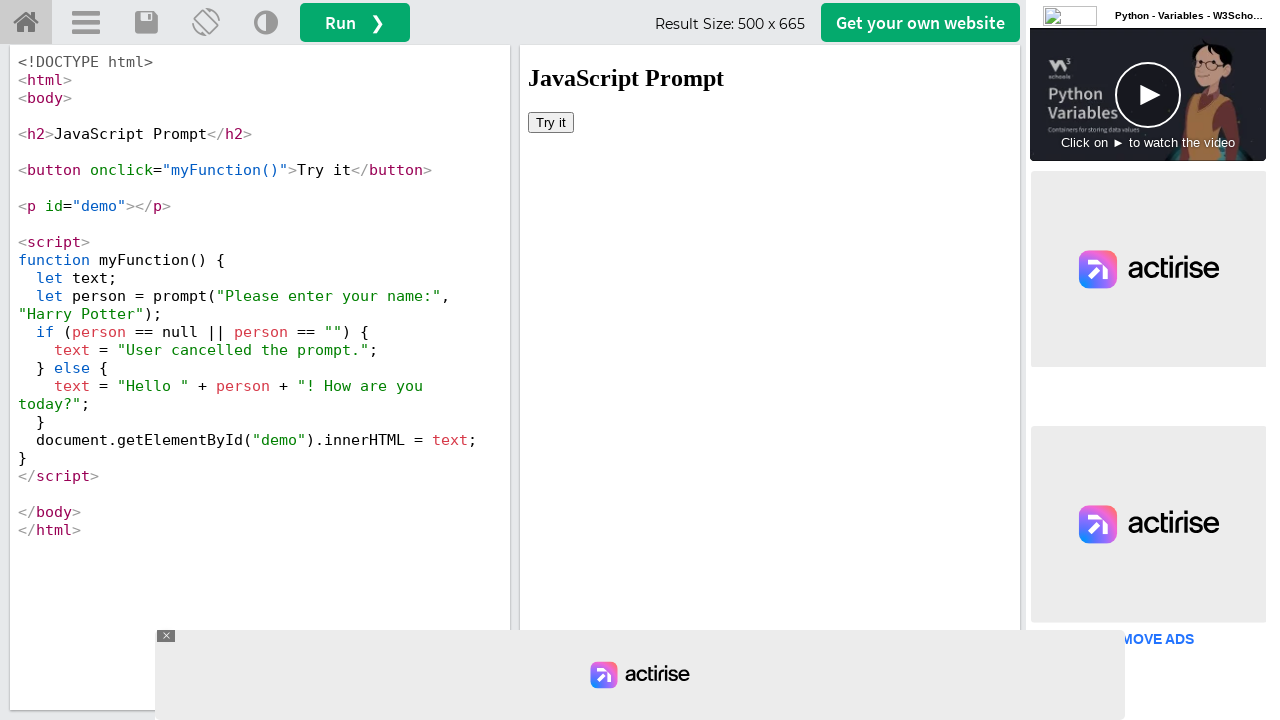

Located iframe with selector #iframeResult
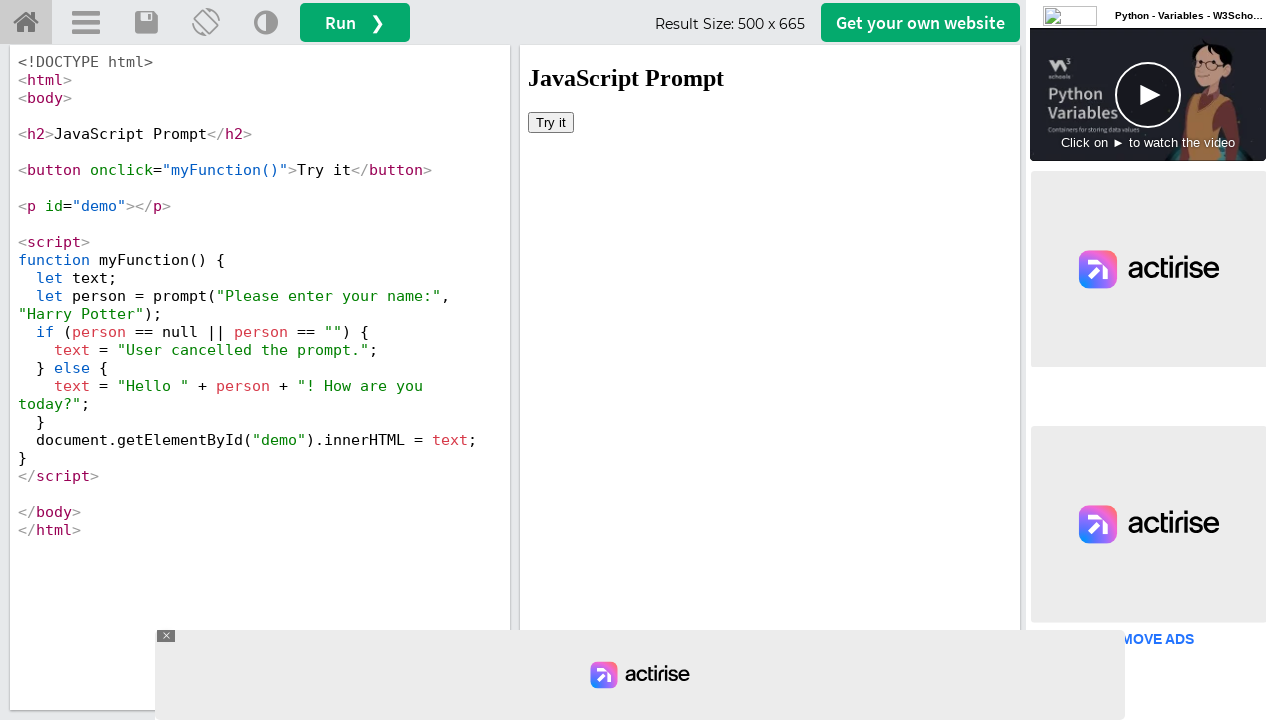

Set up dialog handler to accept prompts with text 'Sreelekshmi'
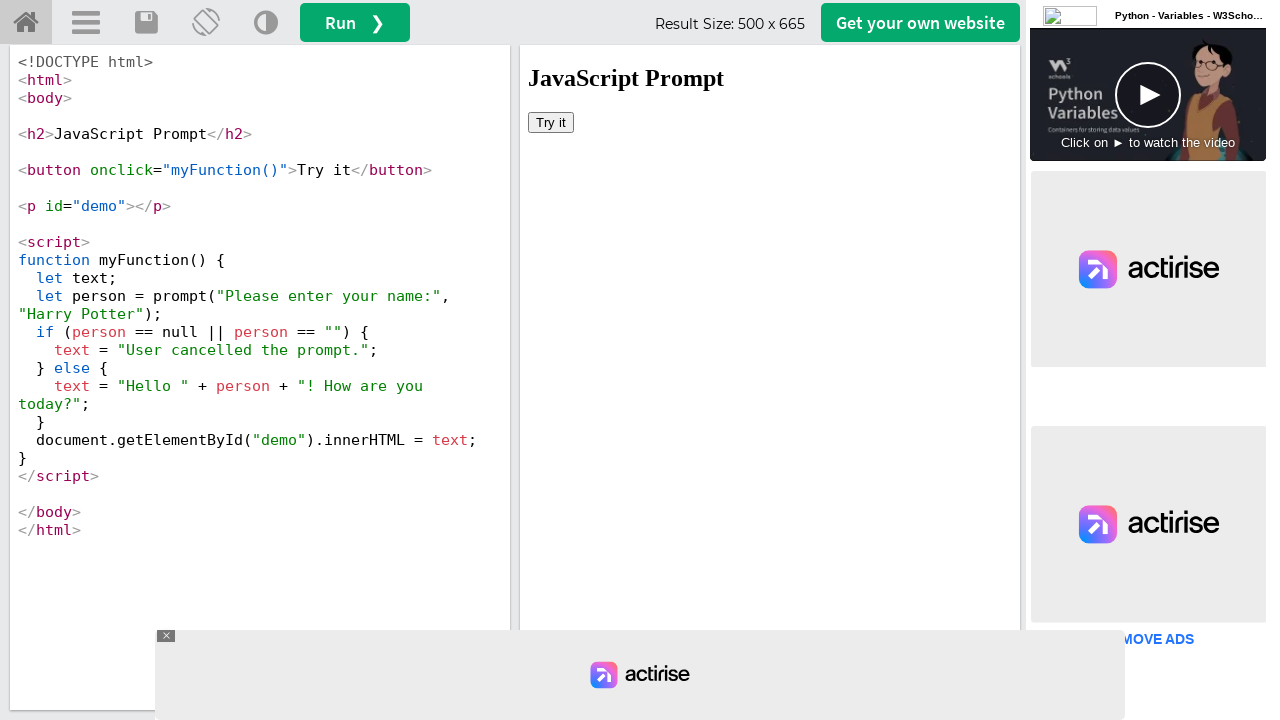

Clicked button with onclick='myFunction()' to trigger JavaScript prompt at (551, 122) on #iframeResult >> internal:control=enter-frame >> xpath=//button[@onclick='myFunc
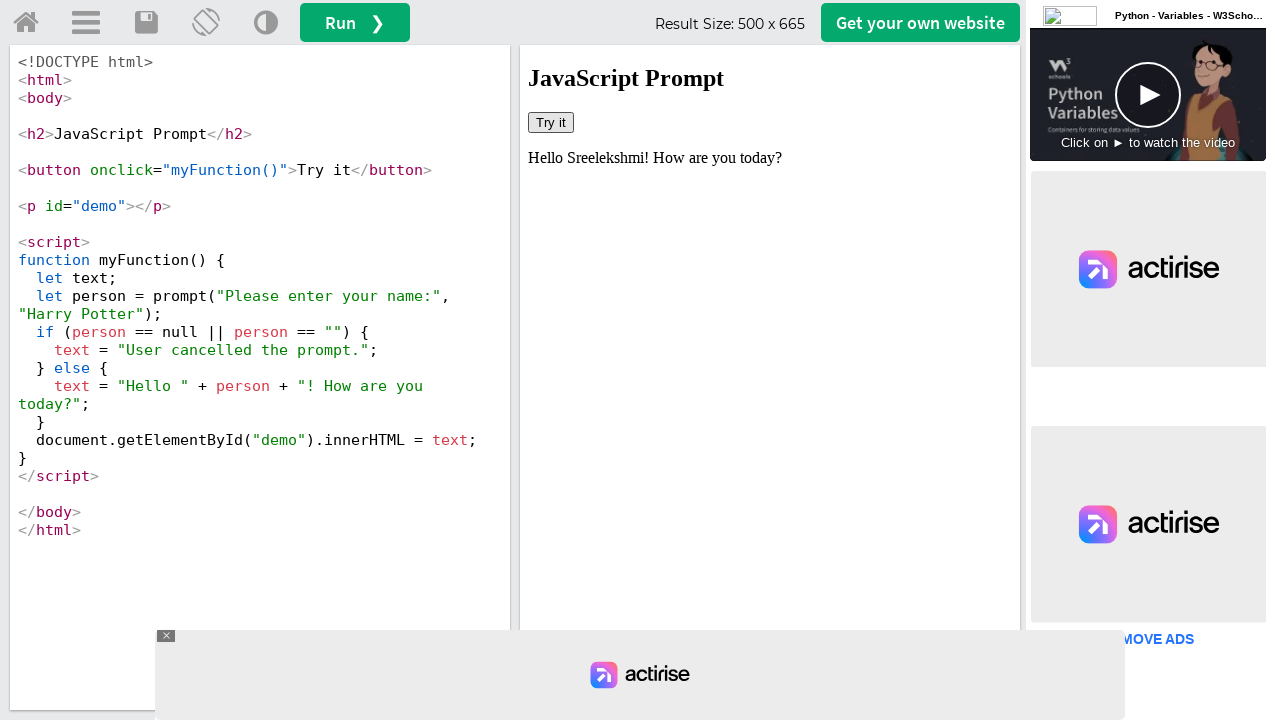

Retrieved result text from #demo element: 'Hello Sreelekshmi! How are you today?'
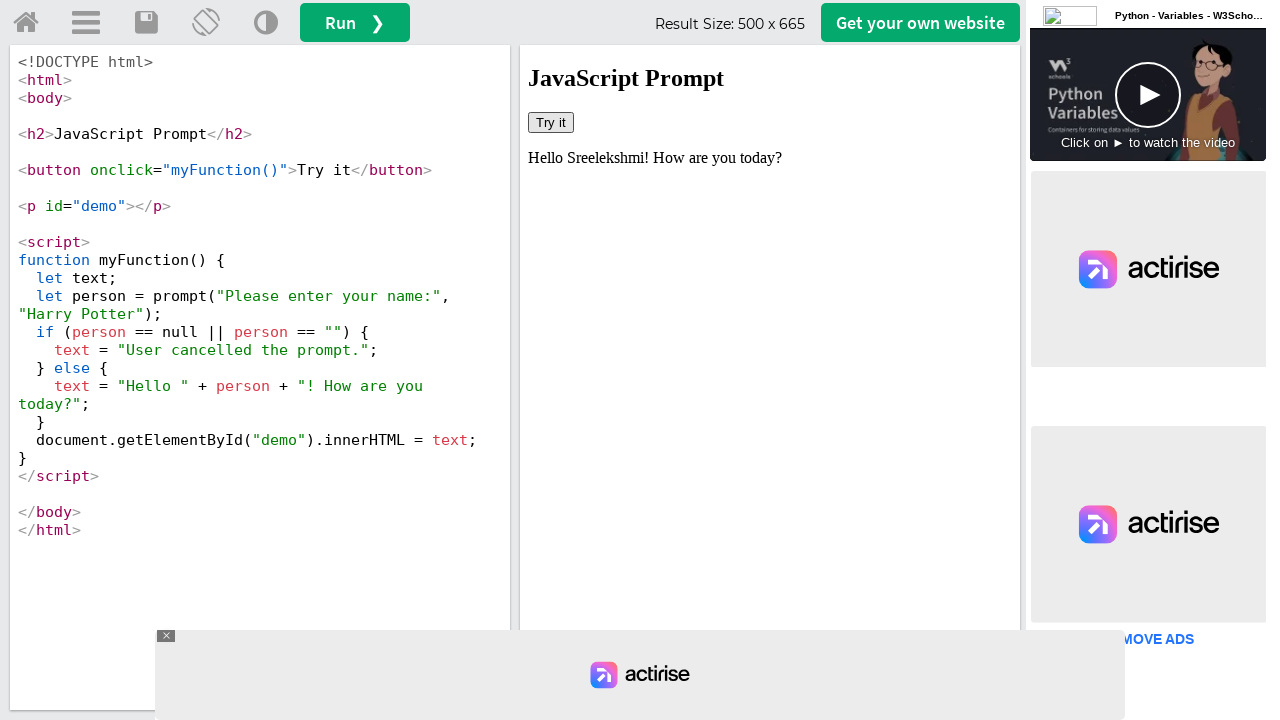

Printed alert text result
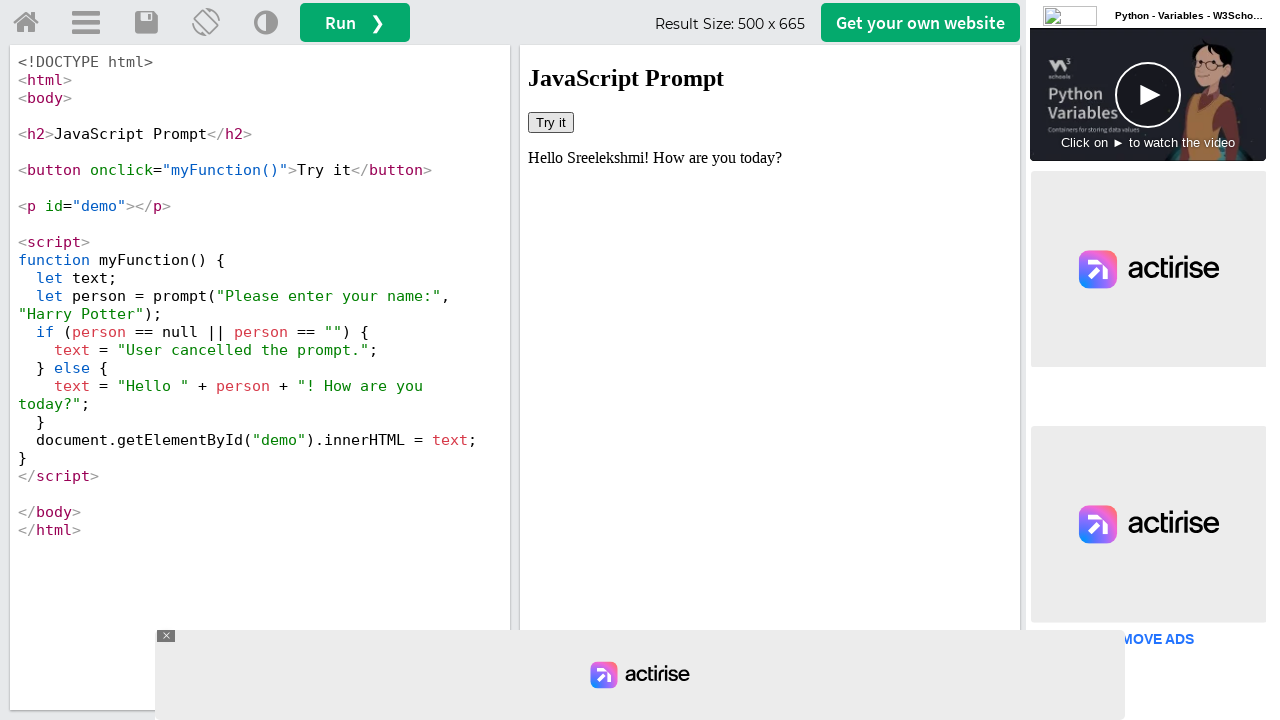

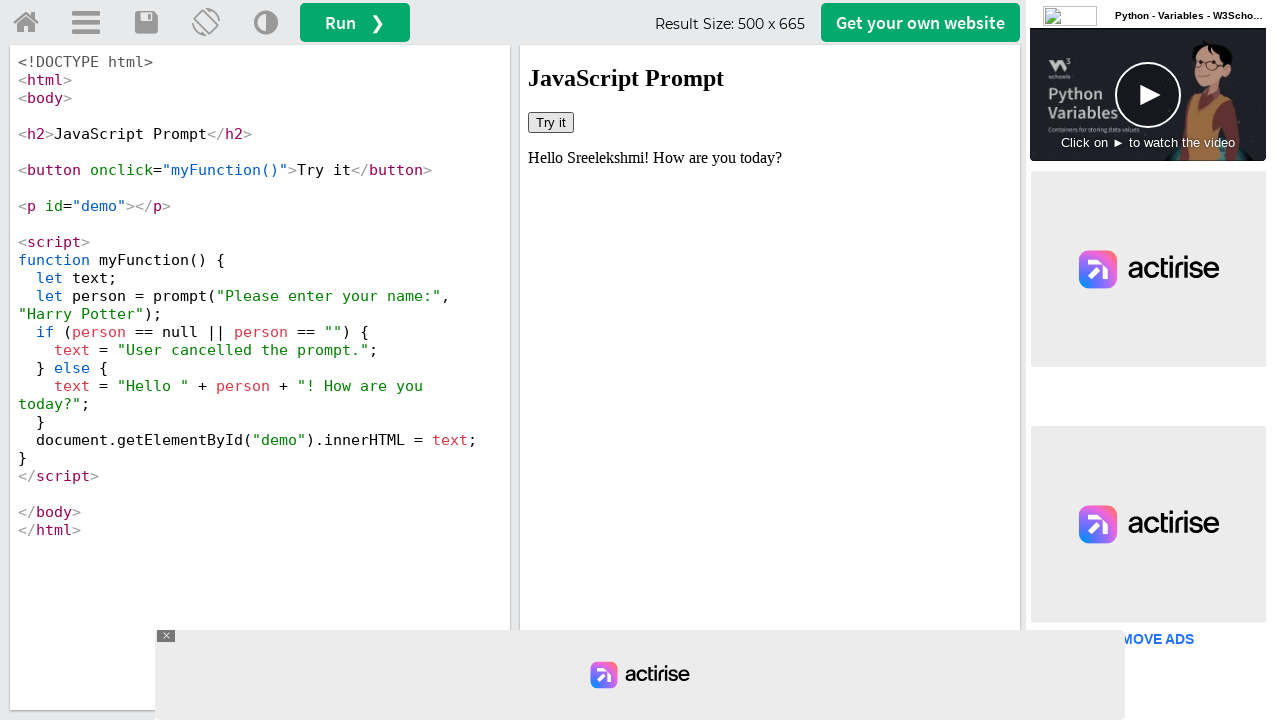